Tests that toggle-all checkbox updates state when individual items are completed or cleared

Starting URL: https://demo.playwright.dev/todomvc

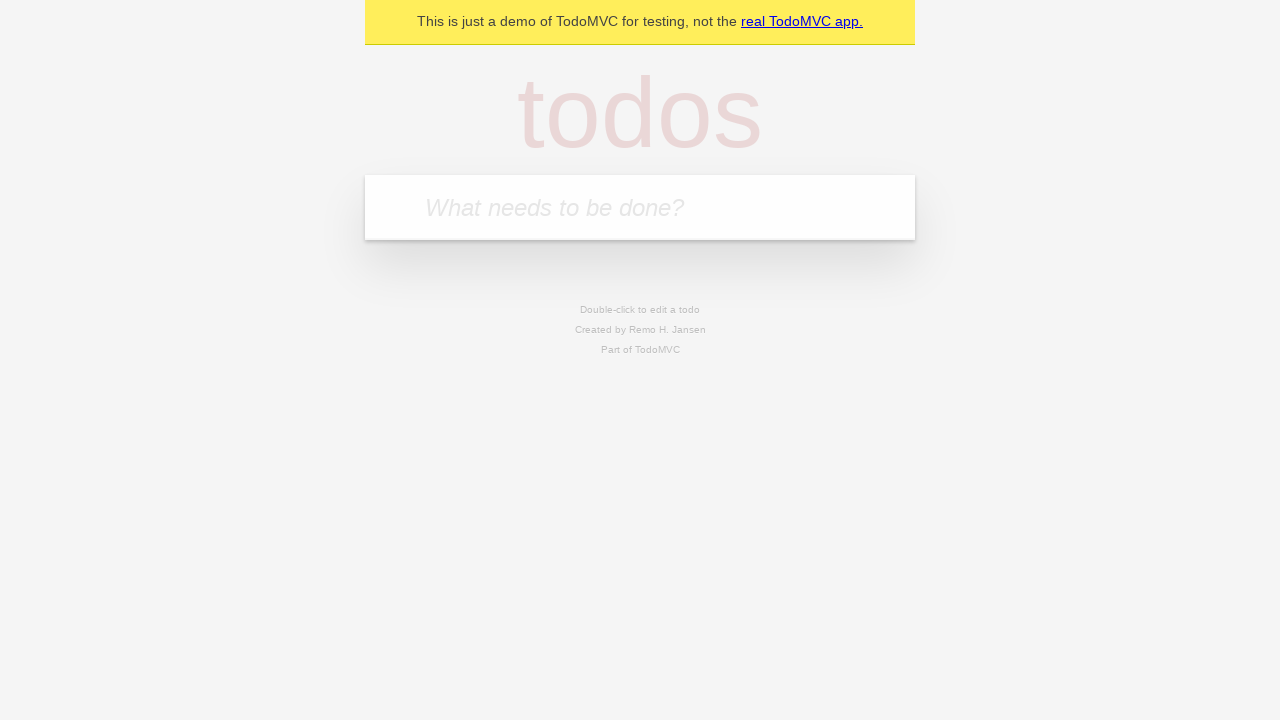

Filled new-todo input with 'buy some cheese' on .new-todo
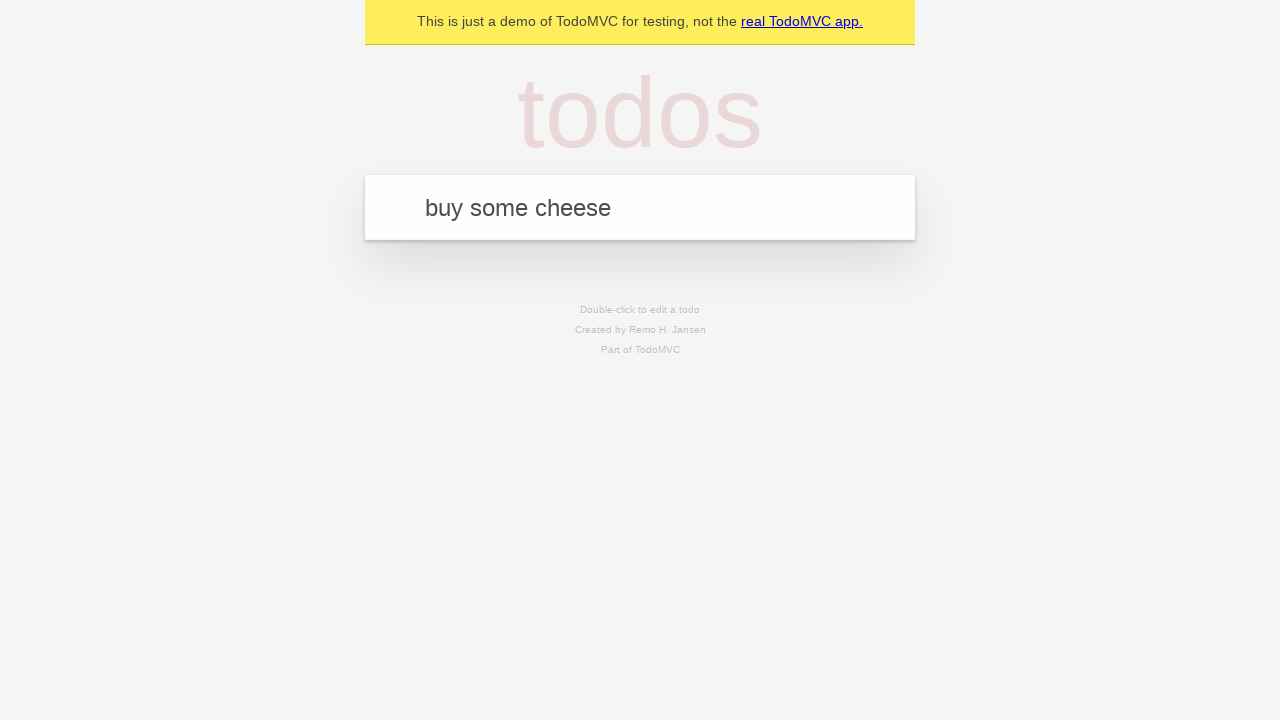

Pressed Enter to create first todo on .new-todo
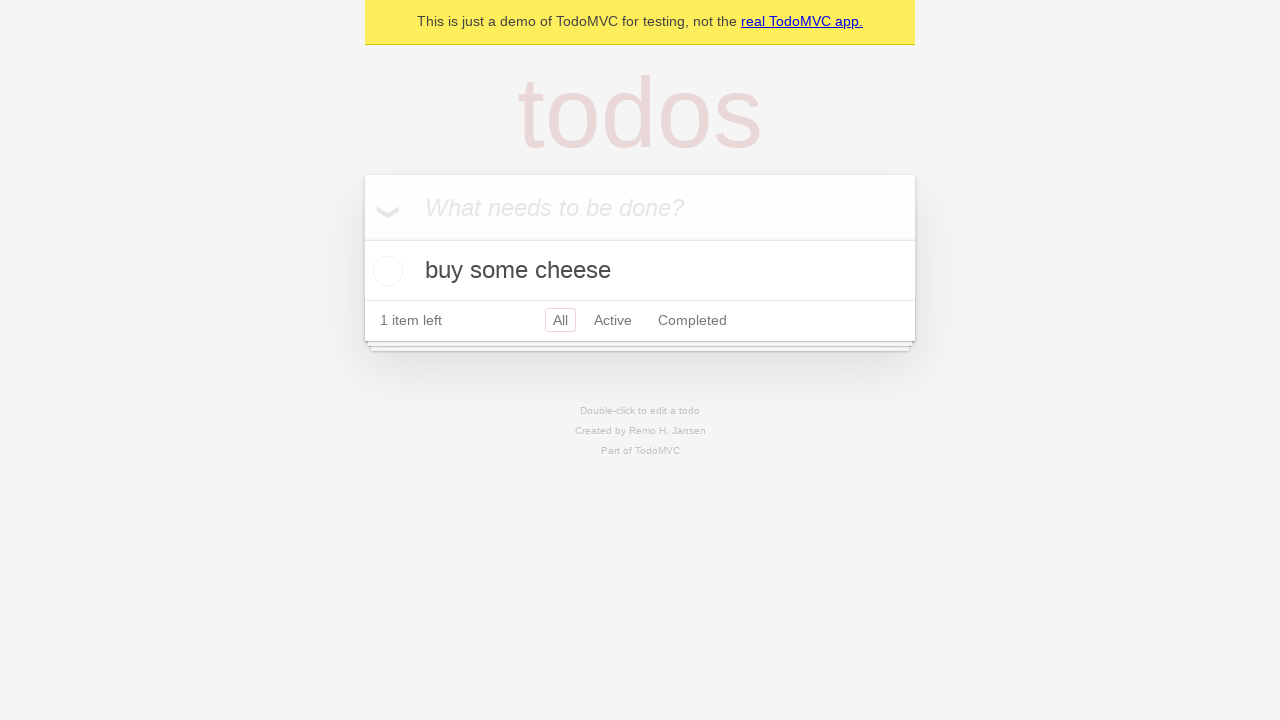

Filled new-todo input with 'feed the cat' on .new-todo
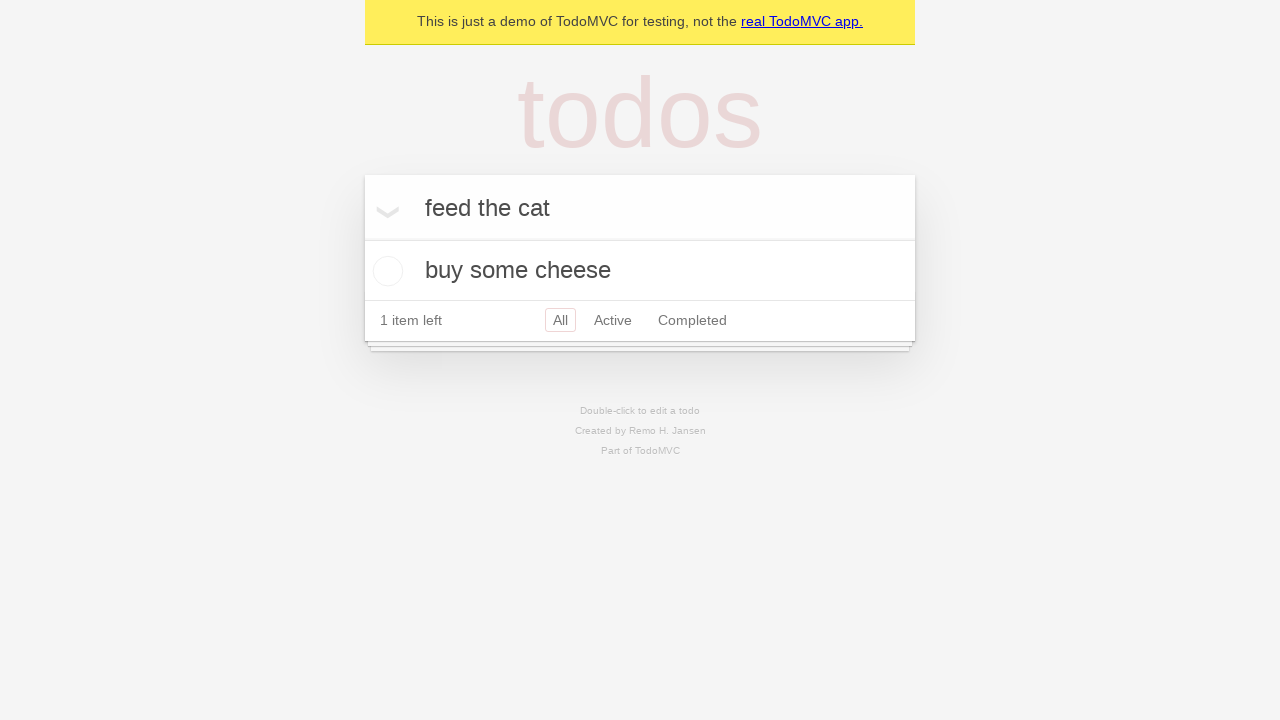

Pressed Enter to create second todo on .new-todo
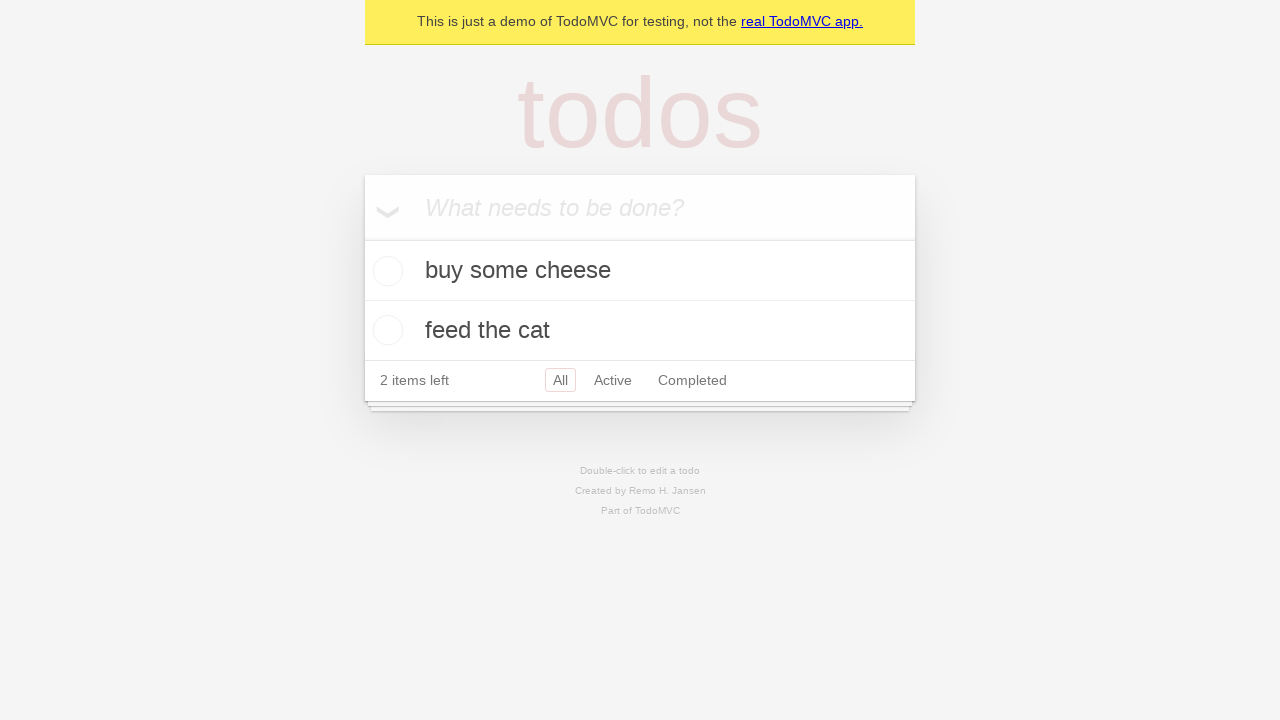

Filled new-todo input with 'book a doctors appointment' on .new-todo
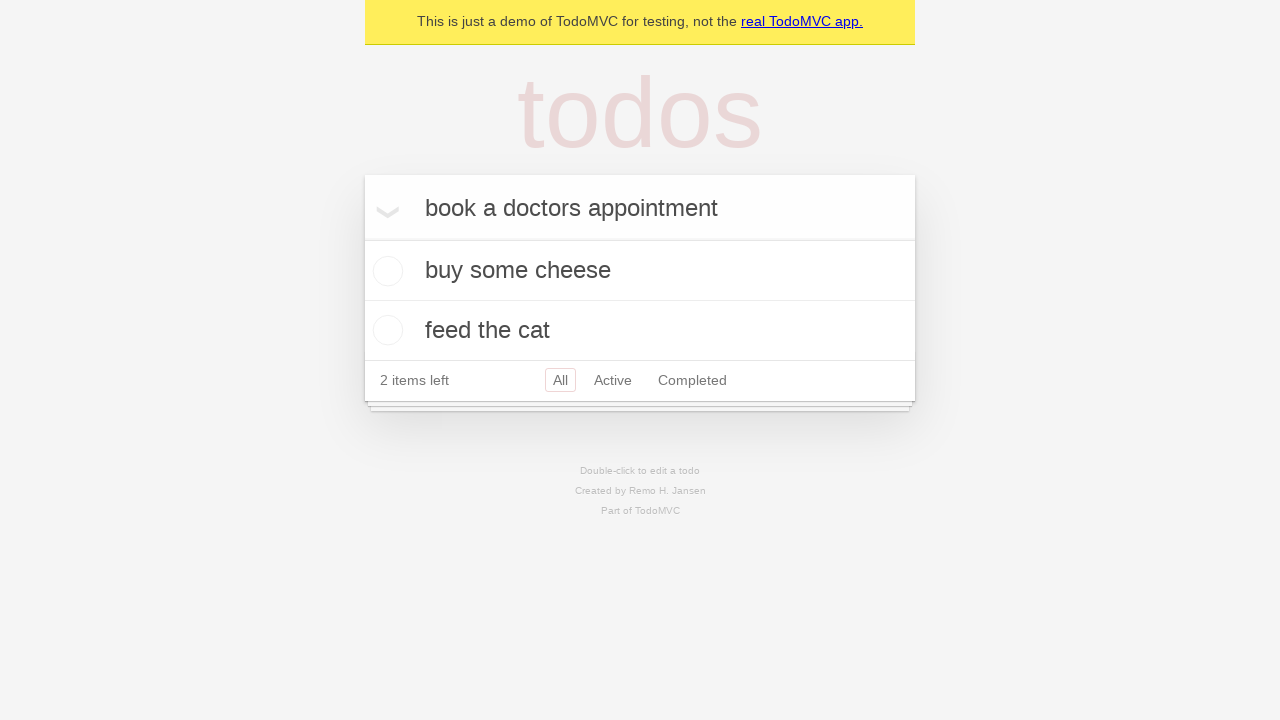

Pressed Enter to create third todo on .new-todo
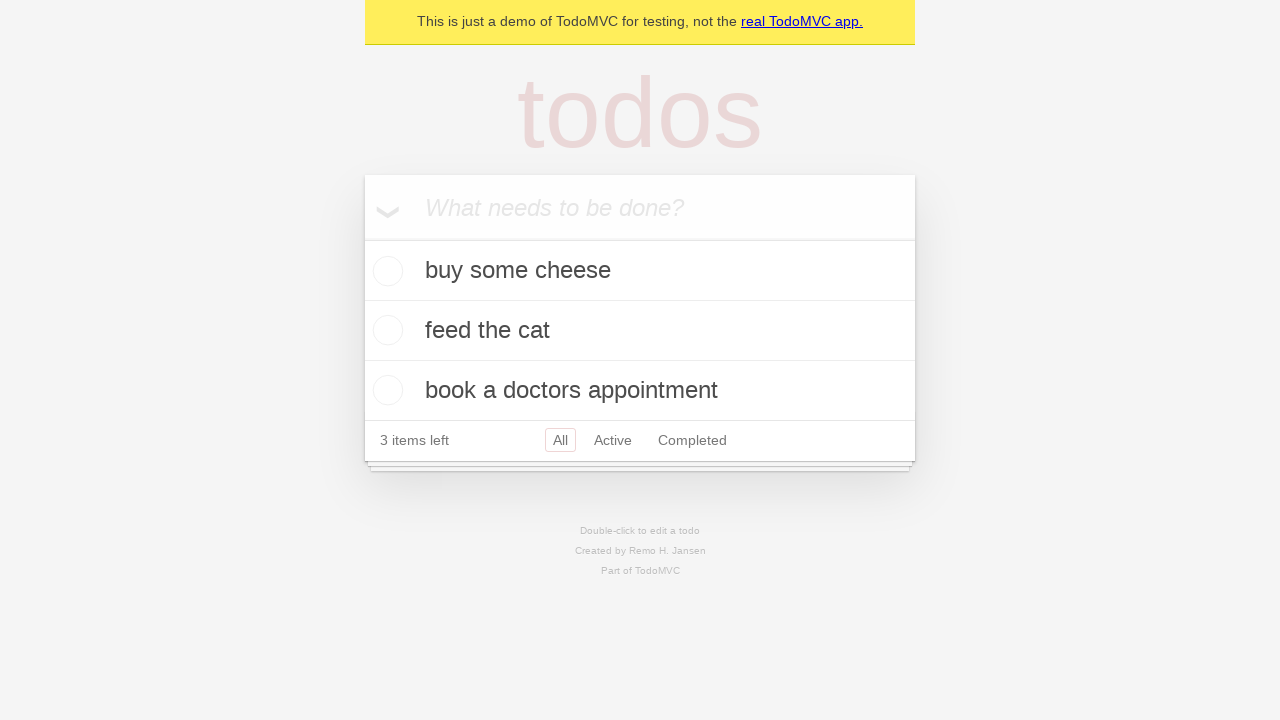

Waited for third todo to be created
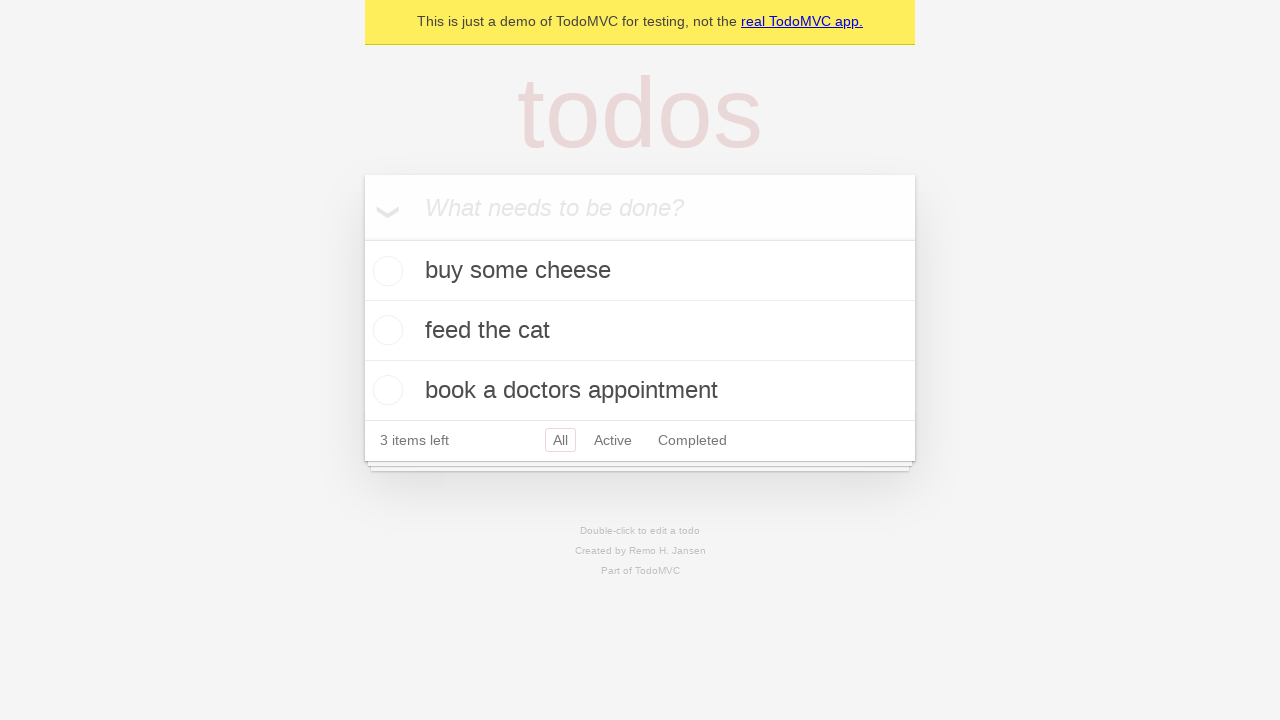

Checked toggle-all checkbox to mark all todos as completed at (362, 238) on .toggle-all
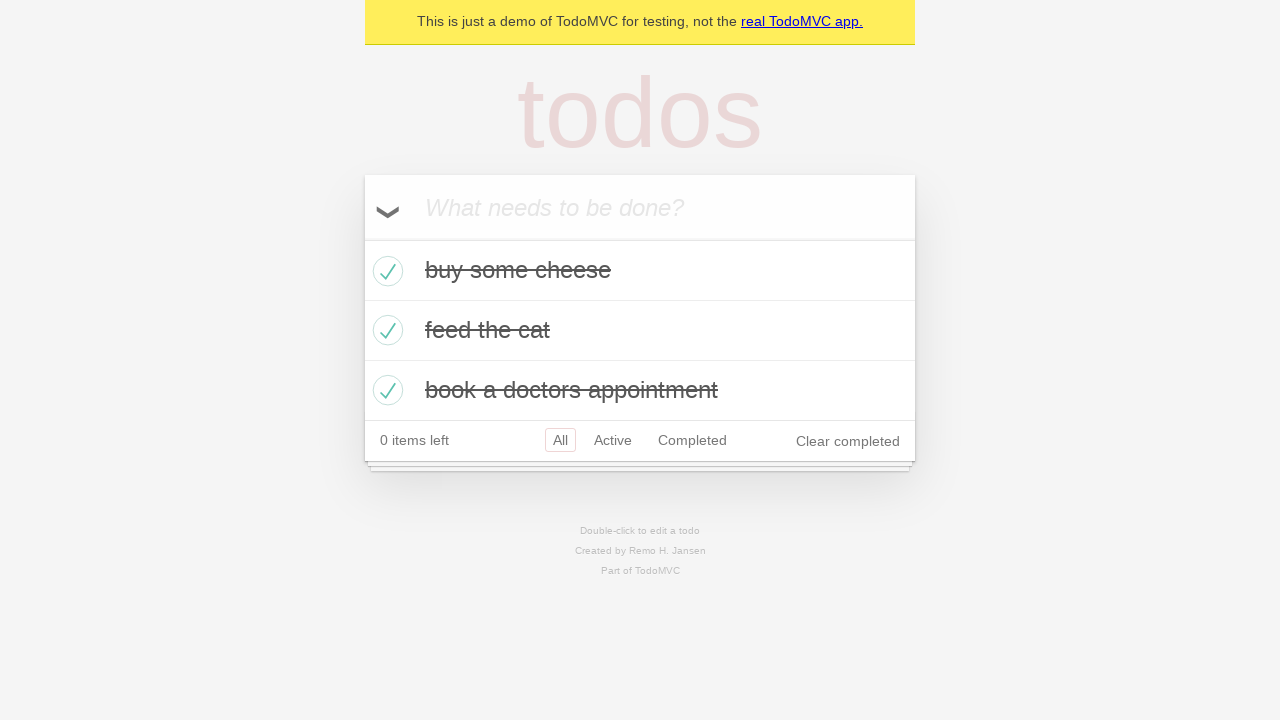

Selected first todo element
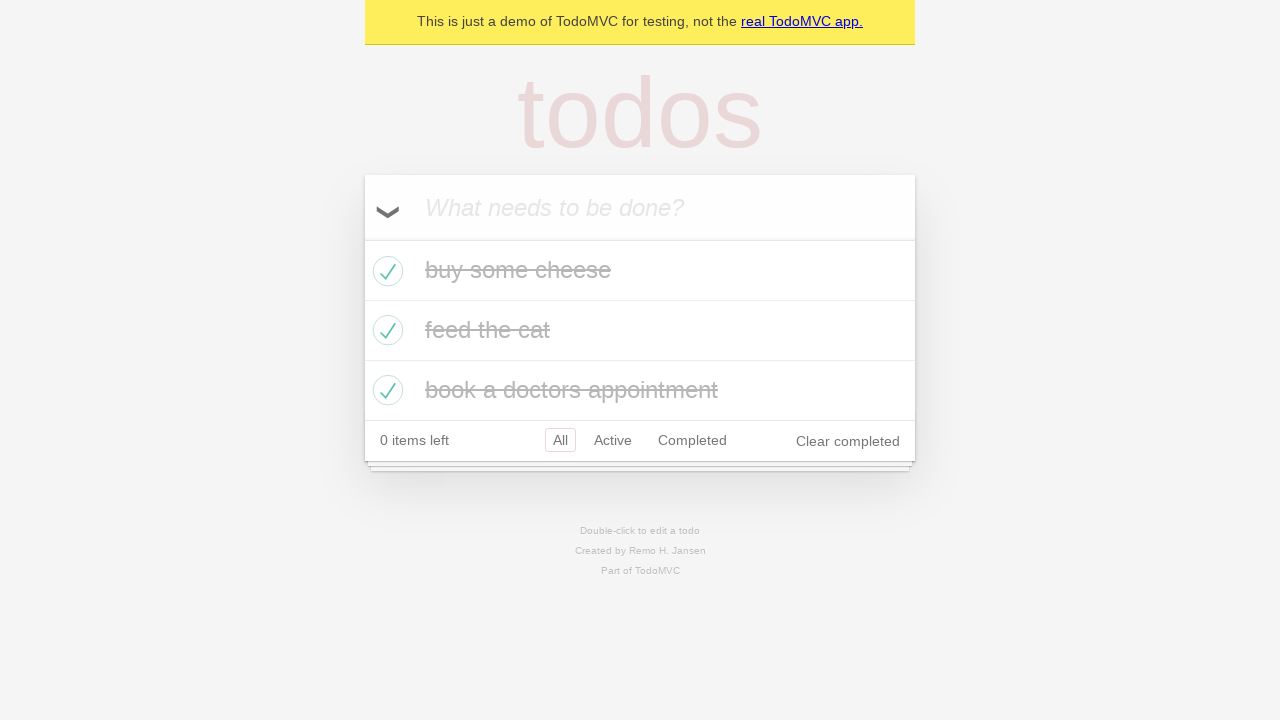

Unchecked first todo to mark it as incomplete at (385, 271) on .todo-list li >> nth=0 >> .toggle
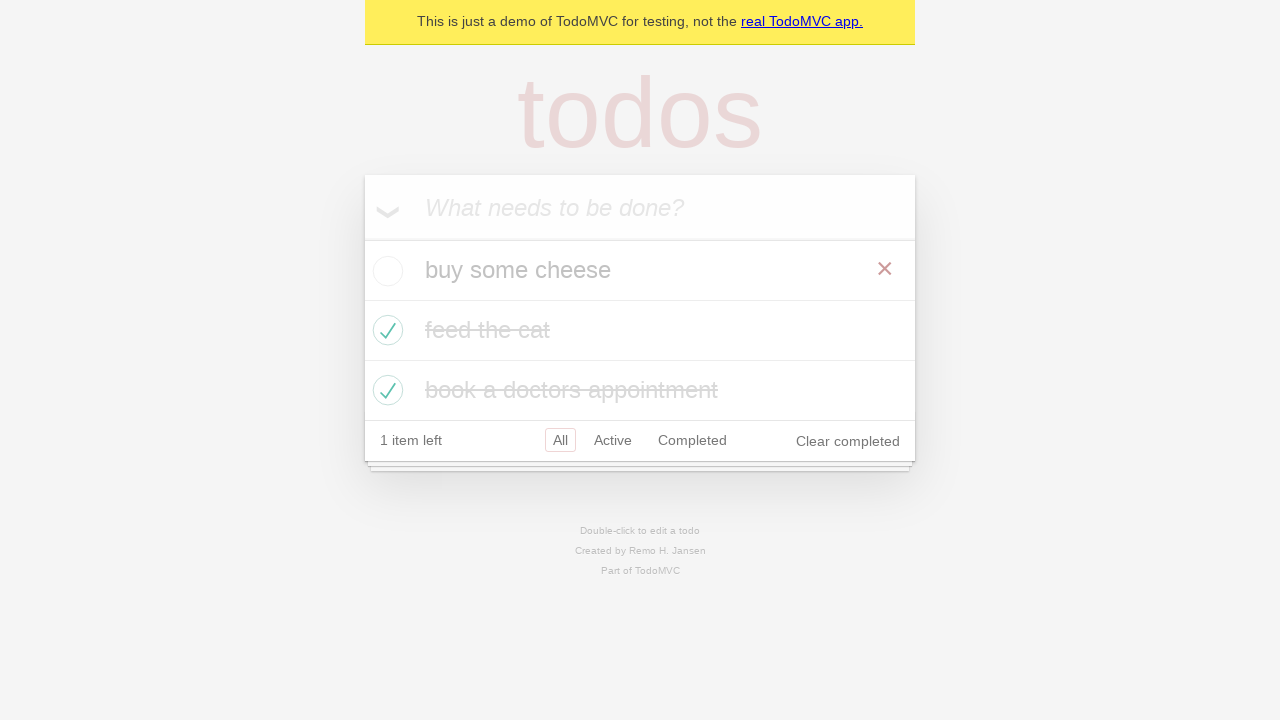

Checked first todo again to mark it as completed at (385, 271) on .todo-list li >> nth=0 >> .toggle
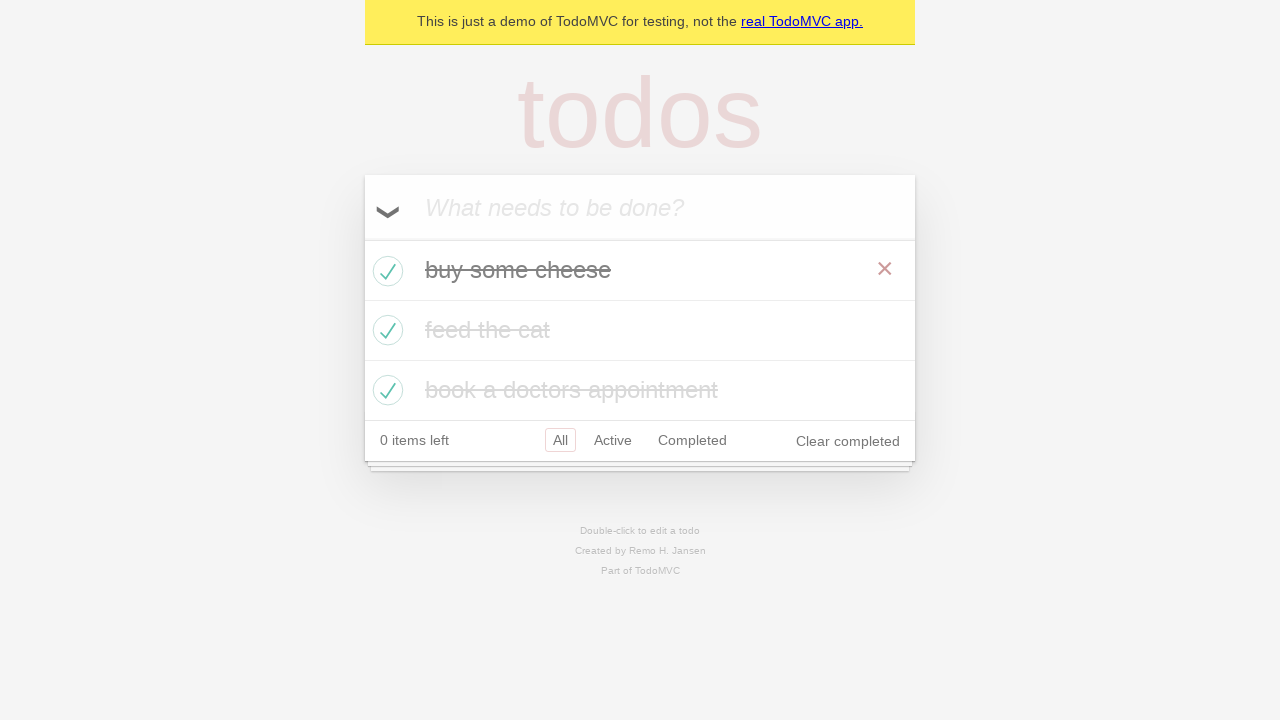

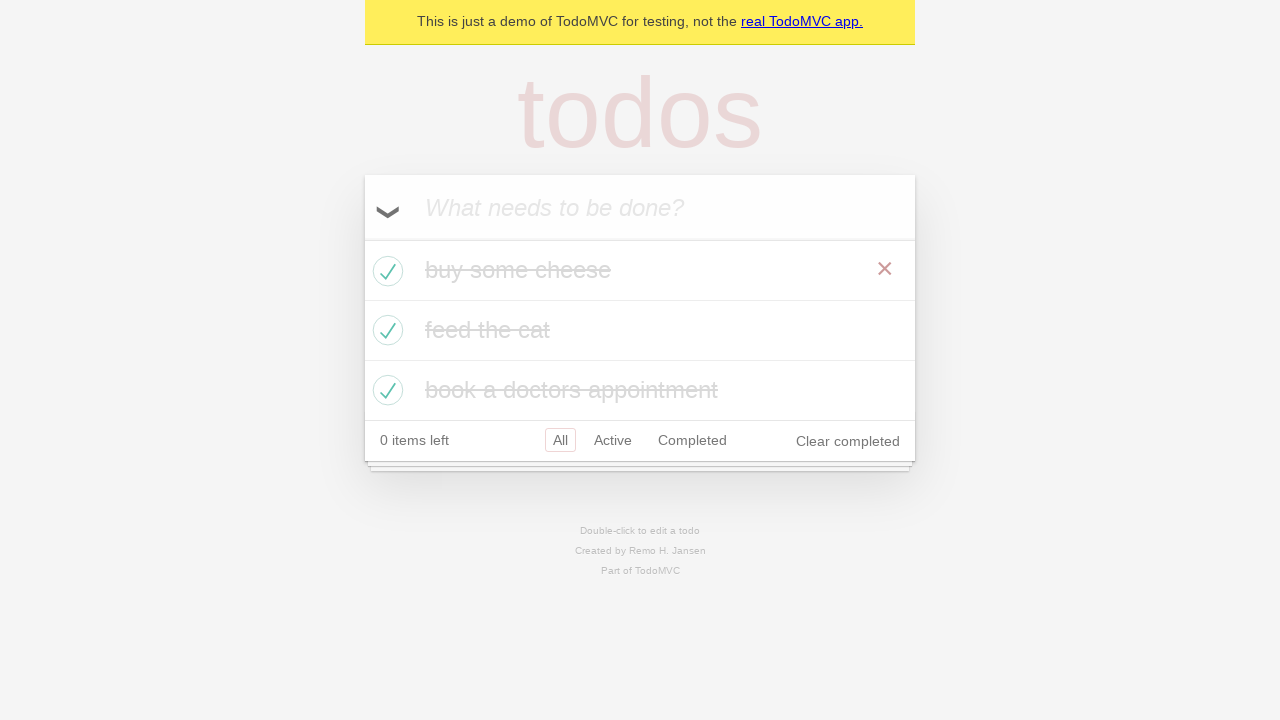